Tests a signup form by filling in first name, last name, and email fields, then submitting the form

Starting URL: http://secure-retreat-92358.herokuapp.com

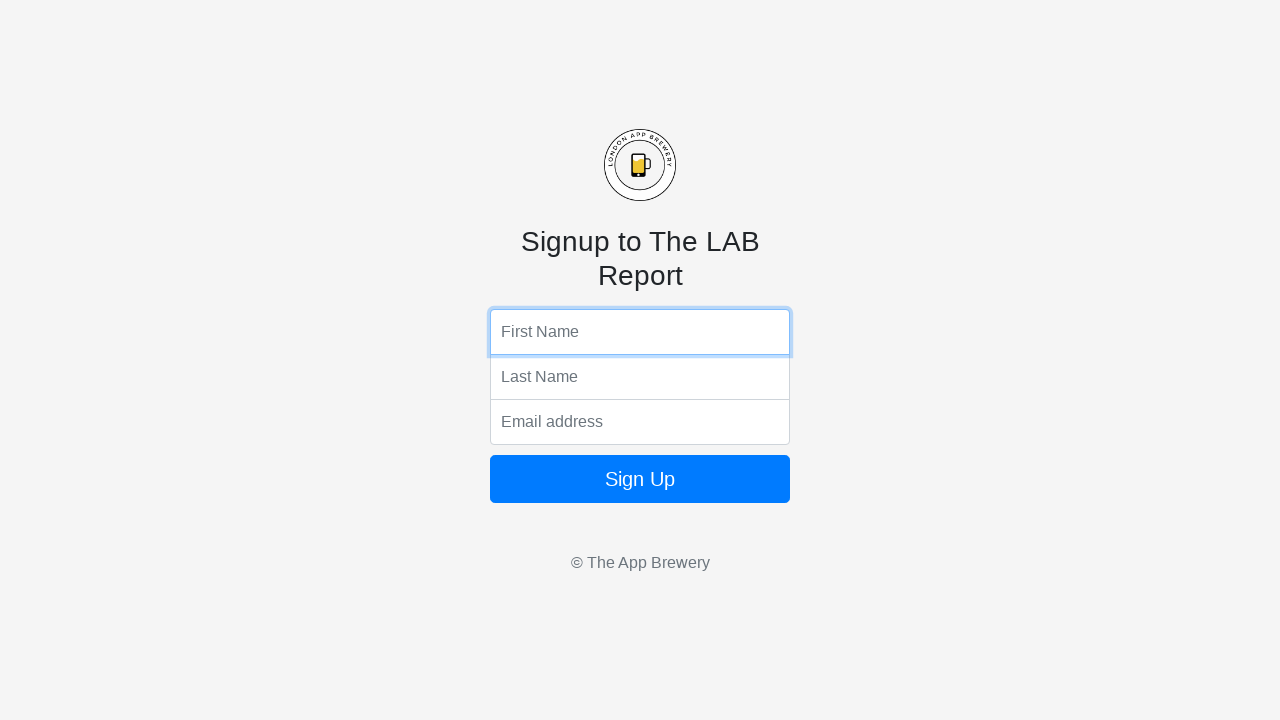

Filled first name field with 'Michael' on input[name='fName']
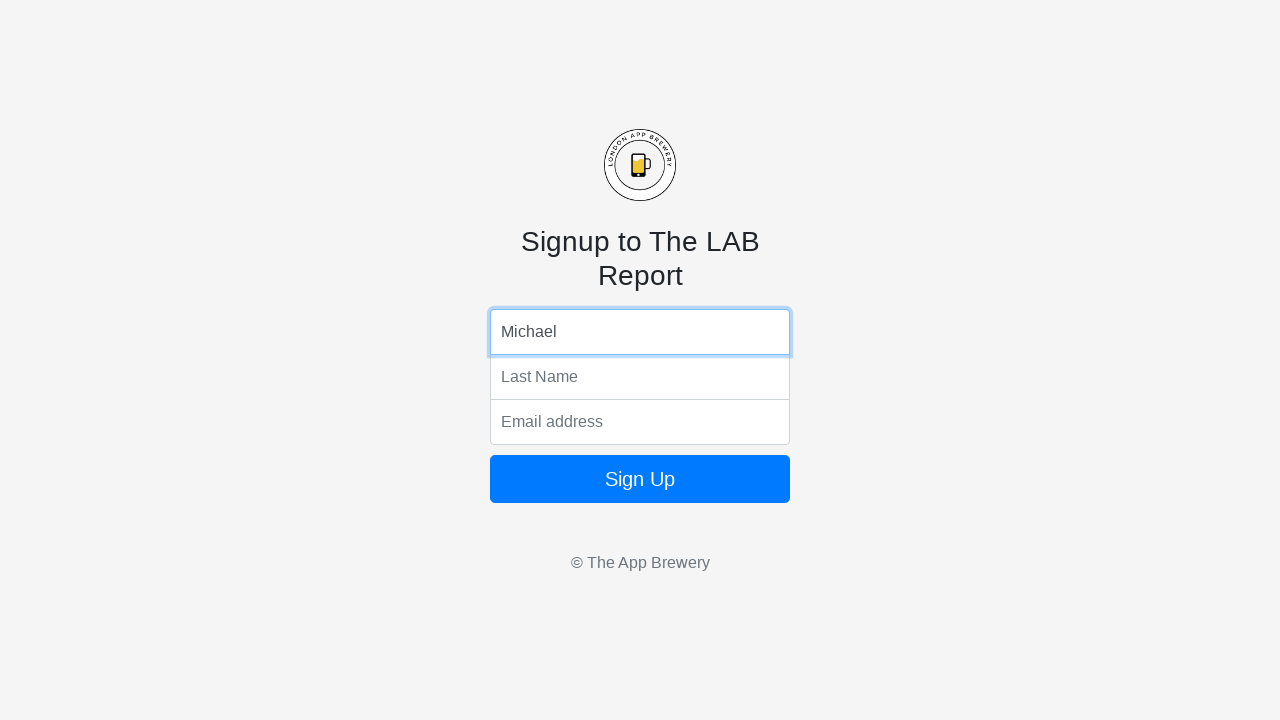

Filled last name field with 'Anderson' on input[name='lName']
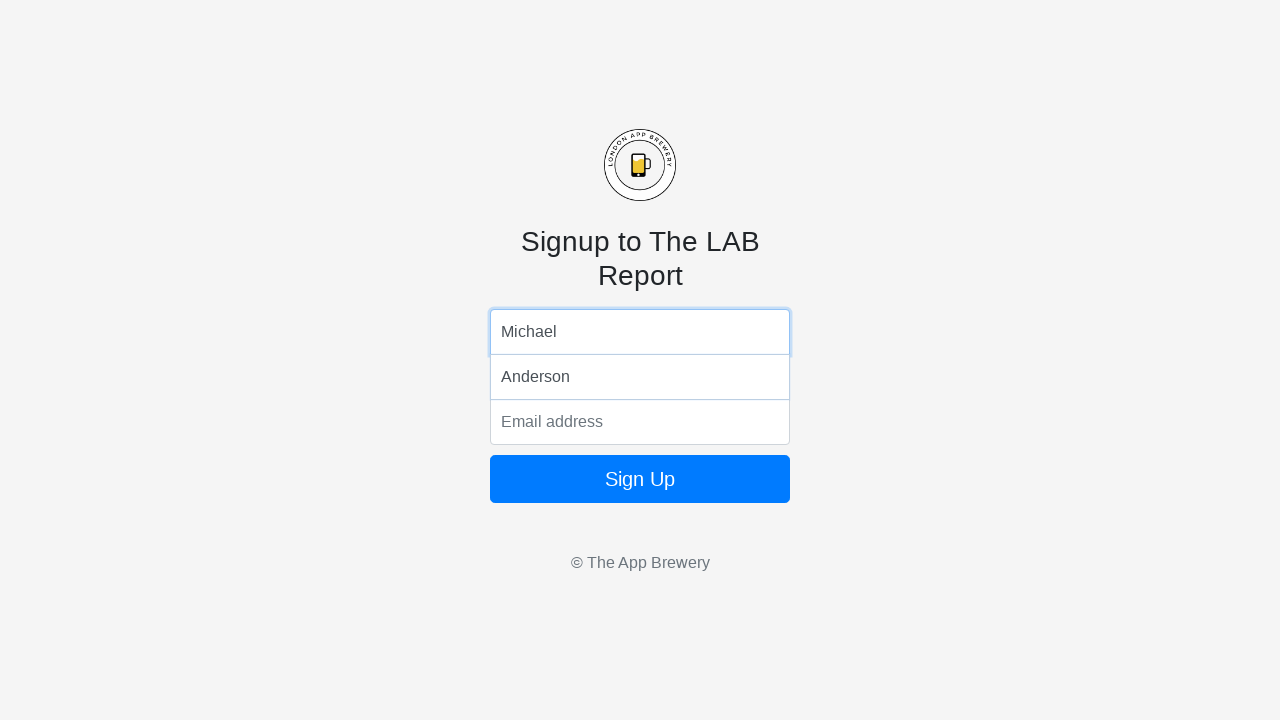

Filled email field with 'michael.anderson@example.com' on input[name='email']
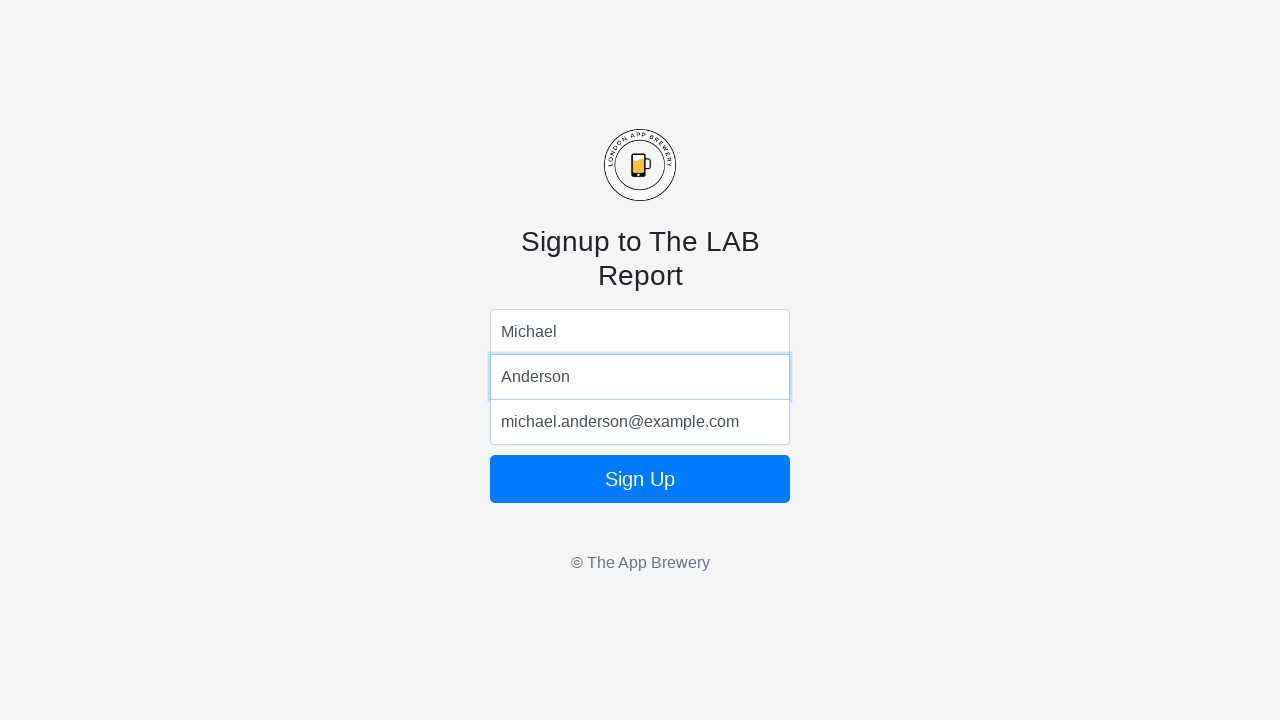

Clicked signup button to submit form at (640, 479) on .btn-primary
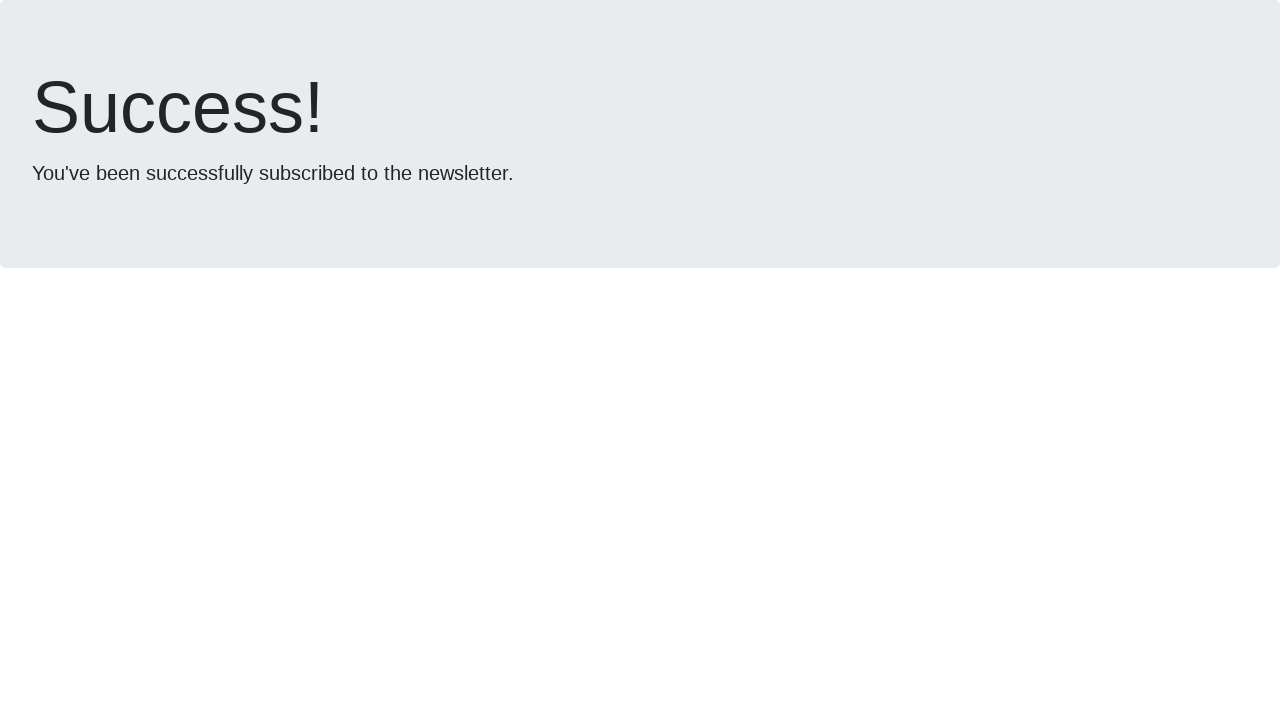

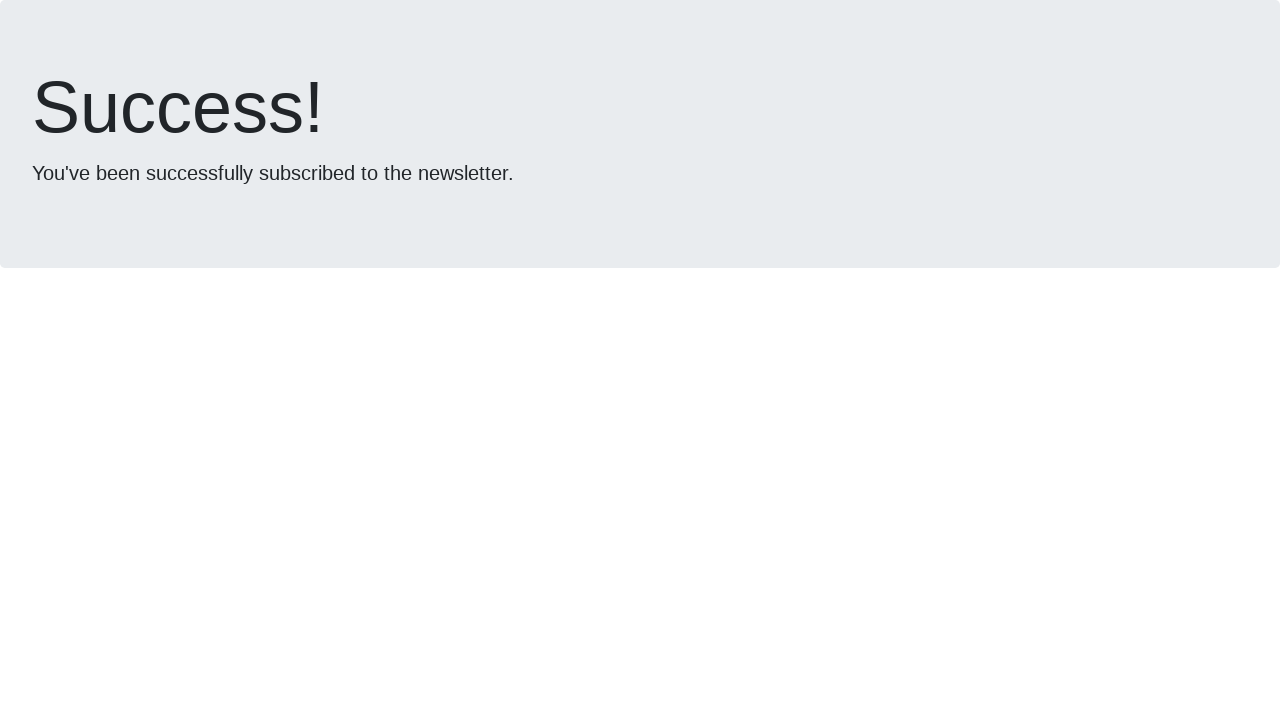